Tests JavaScript alert functionality by triggering an alert in an iframe and verifying its text content

Starting URL: http://www.w3schools.com/js/tryit.asp?filename=tryjs_alert

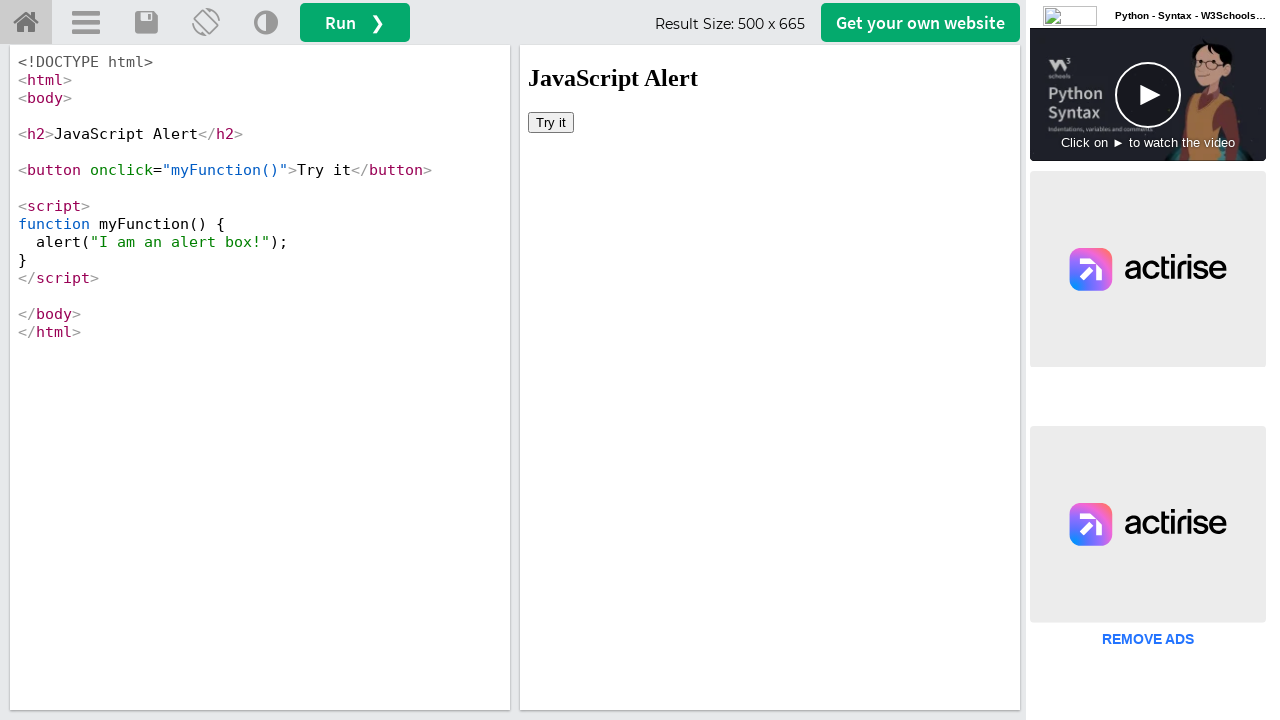

Located iframe with id 'iframeResult' containing the demo
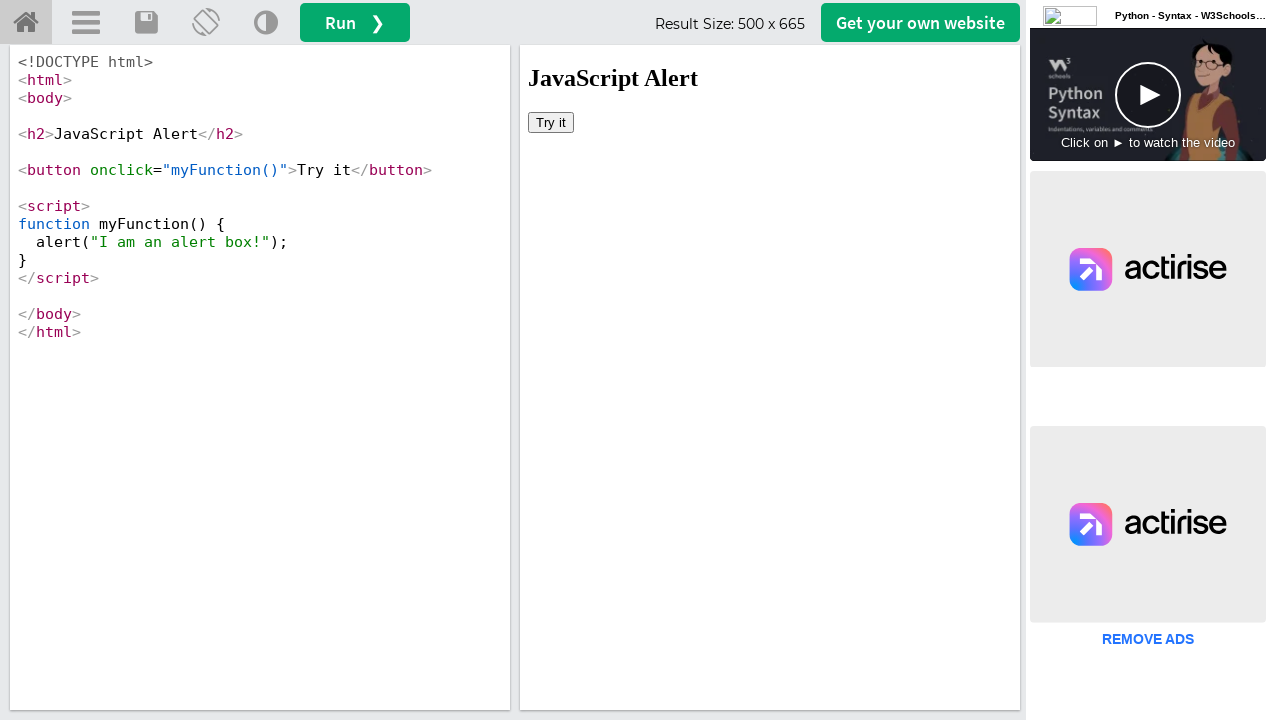

Clicked button in iframe to trigger JavaScript alert at (551, 122) on iframe[id='iframeResult'] >> internal:control=enter-frame >> button
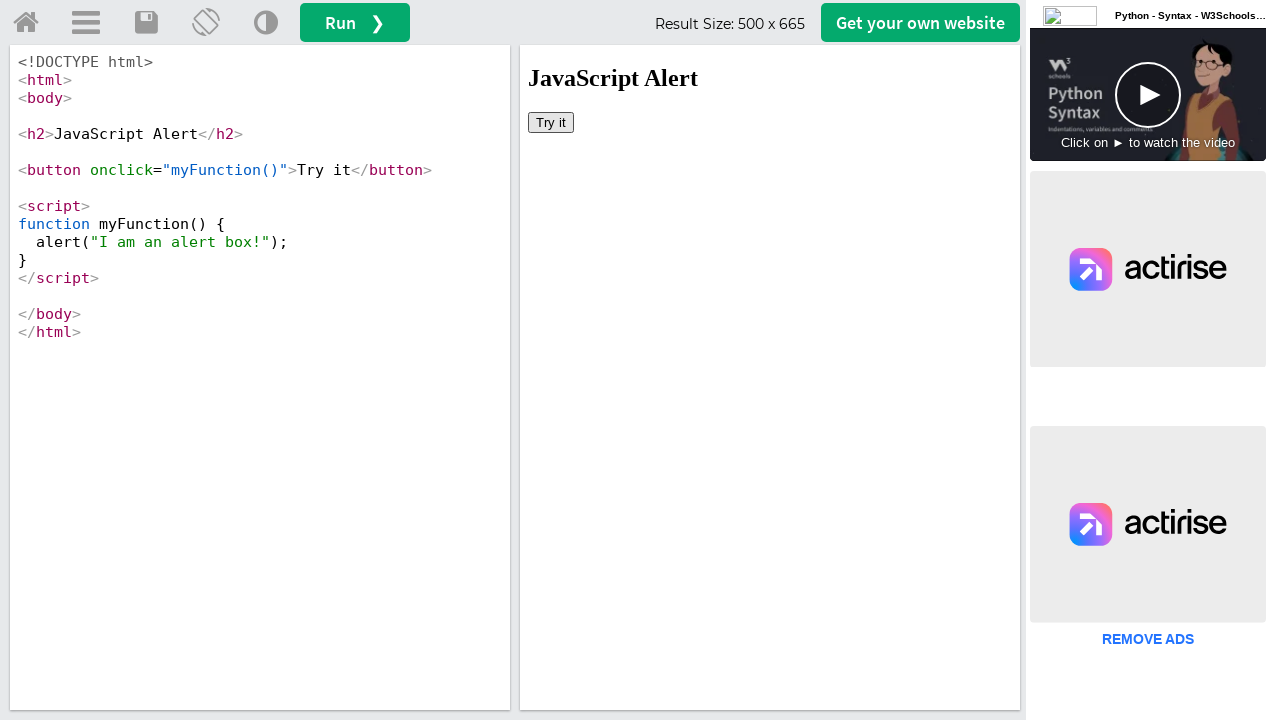

Set up dialog handler to accept alerts
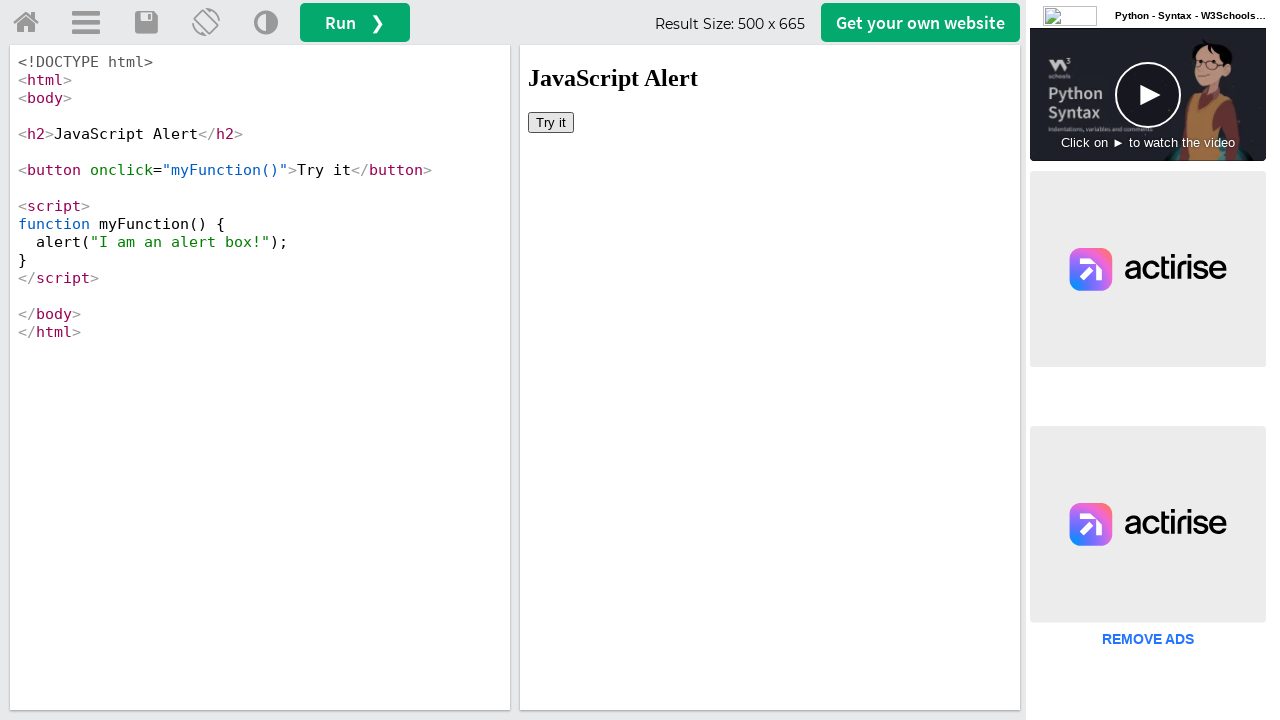

Waited 500ms to ensure alert was handled
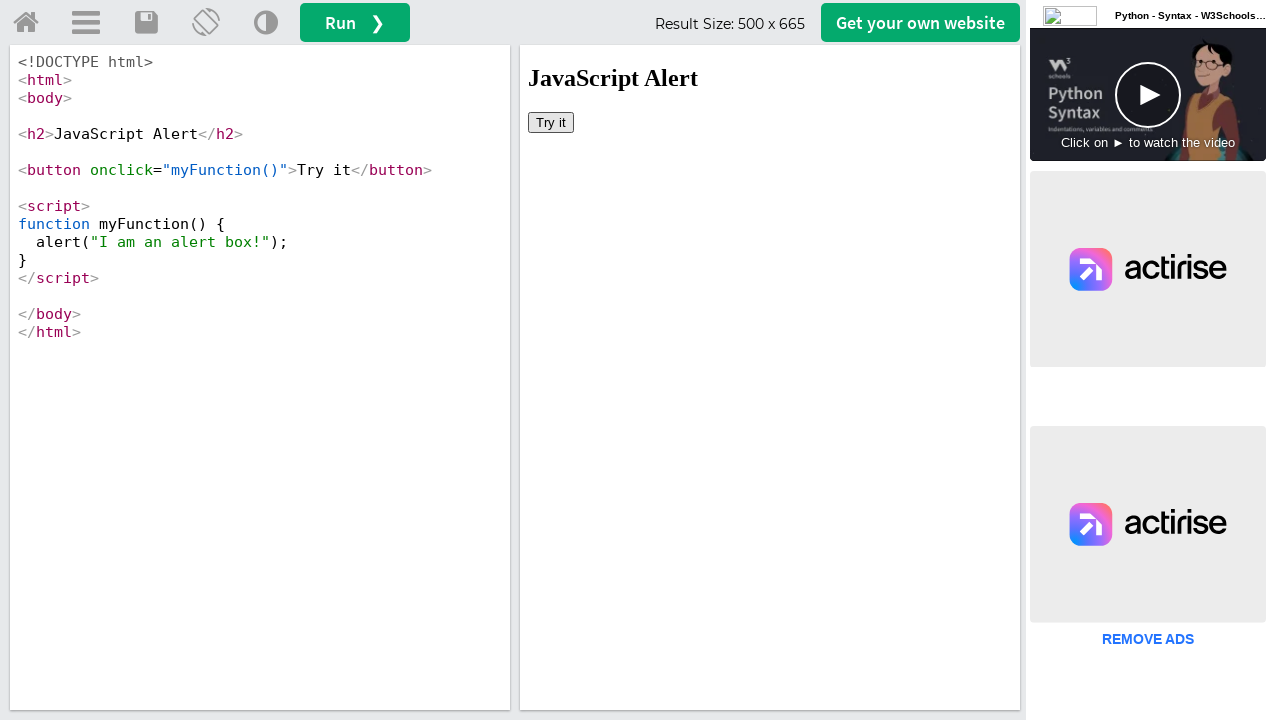

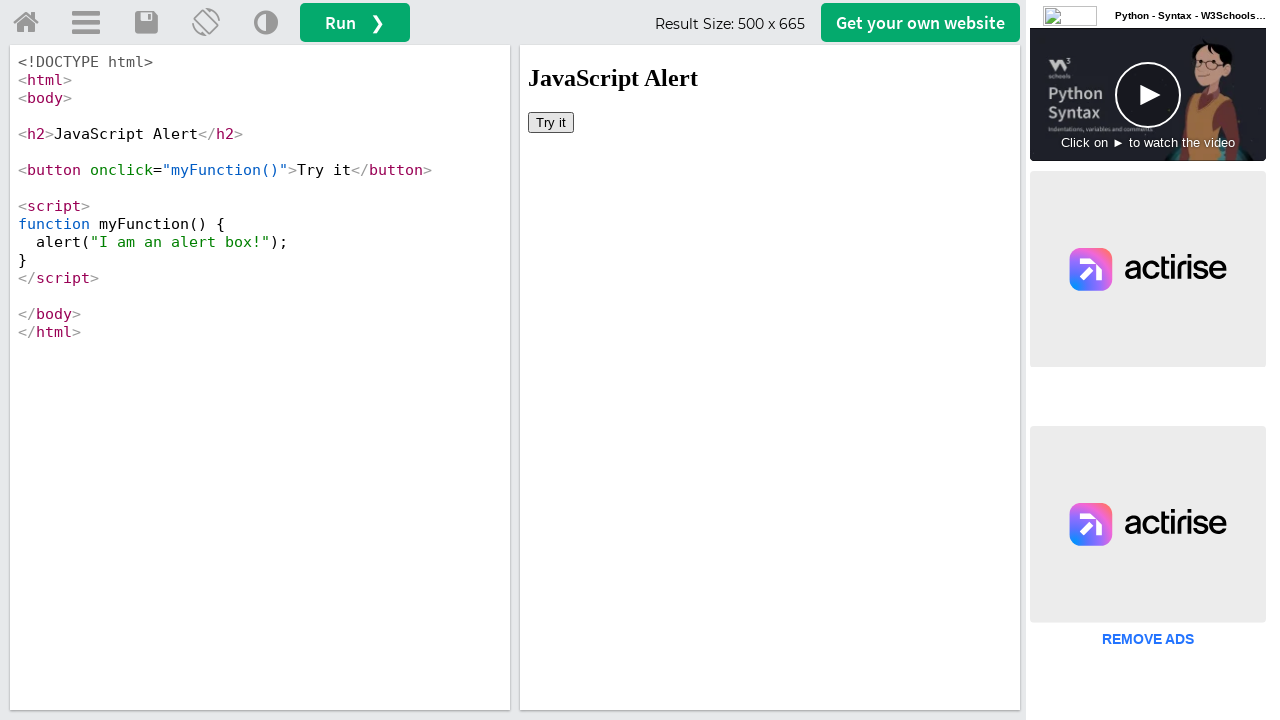